Tests the Links page by clicking the Moved link and verifying the correct API response message appears

Starting URL: https://demoqa.com/

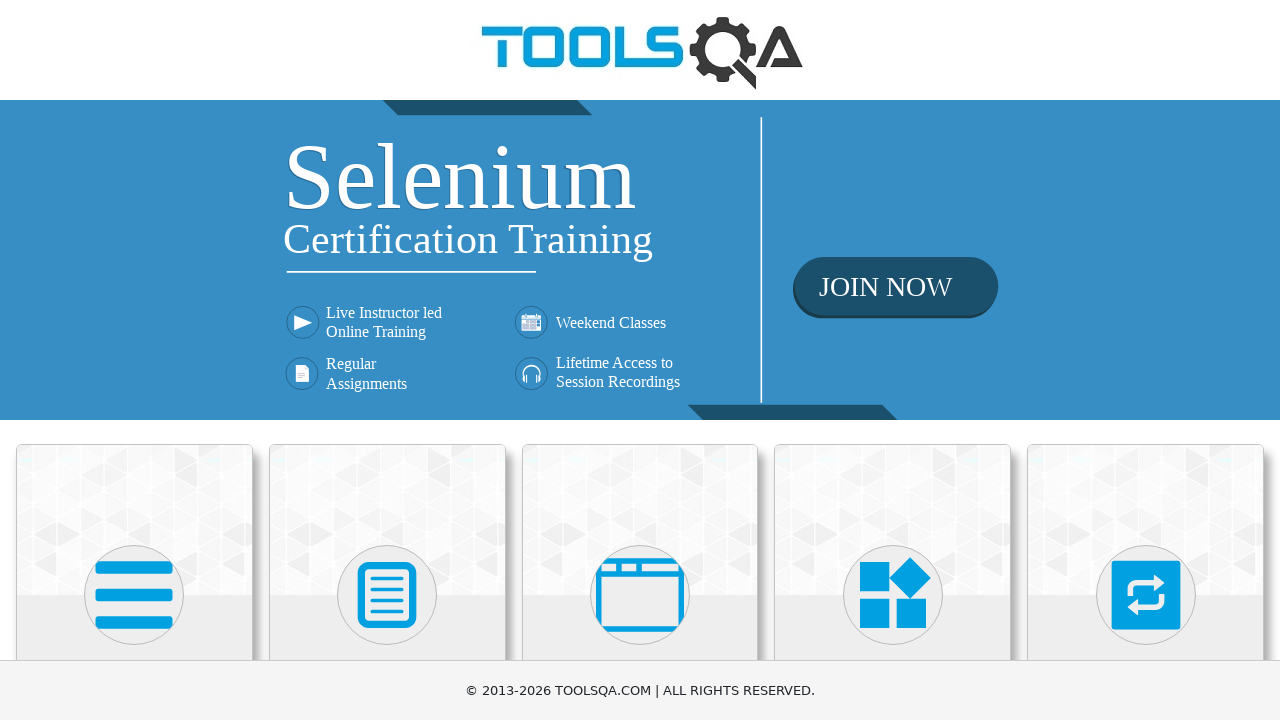

Clicked on the Elements card at (134, 360) on text=Elements
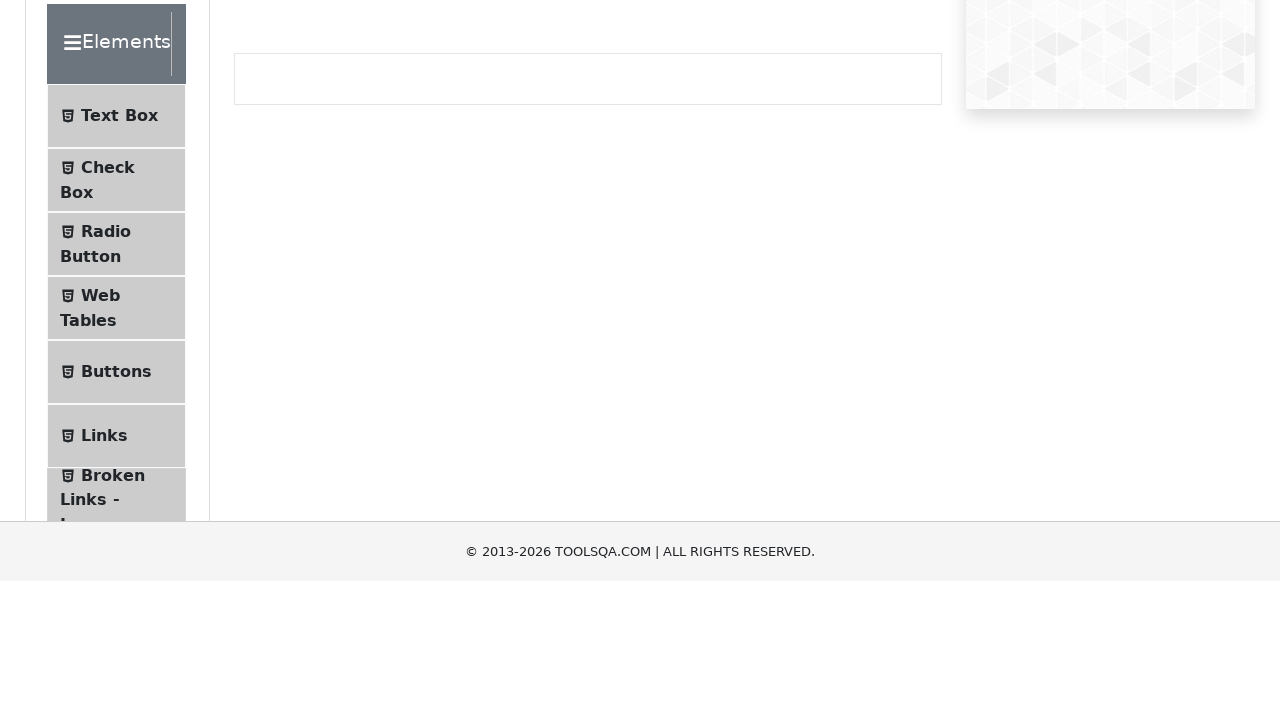

Clicked on Links in the menu at (104, 581) on text=Links
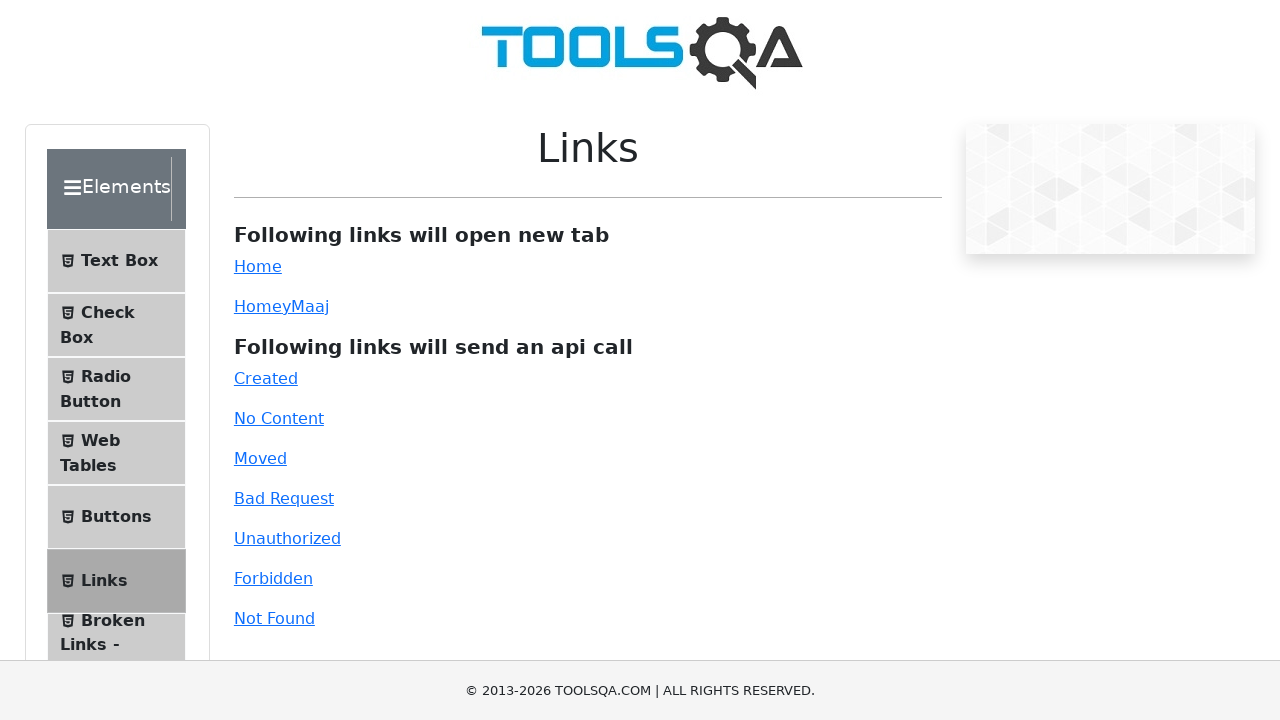

Clicked on the Moved link at (260, 458) on #moved
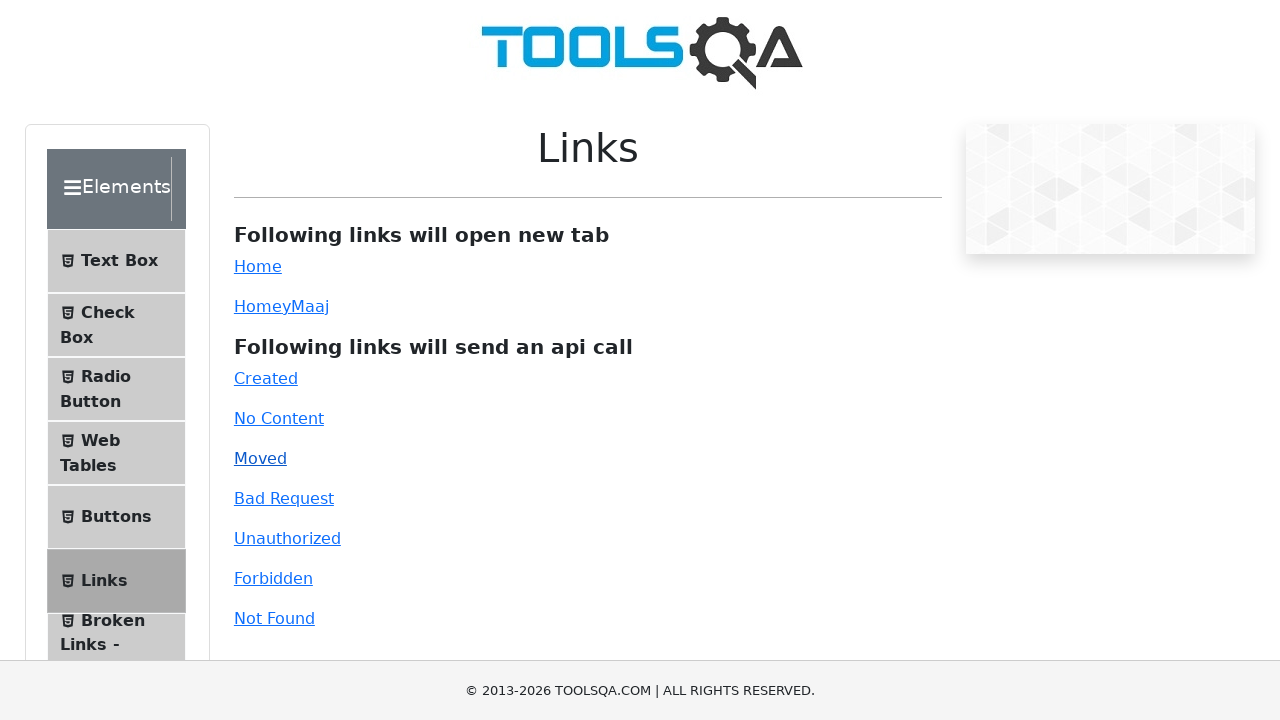

Verified API response message appeared in linkResponse element
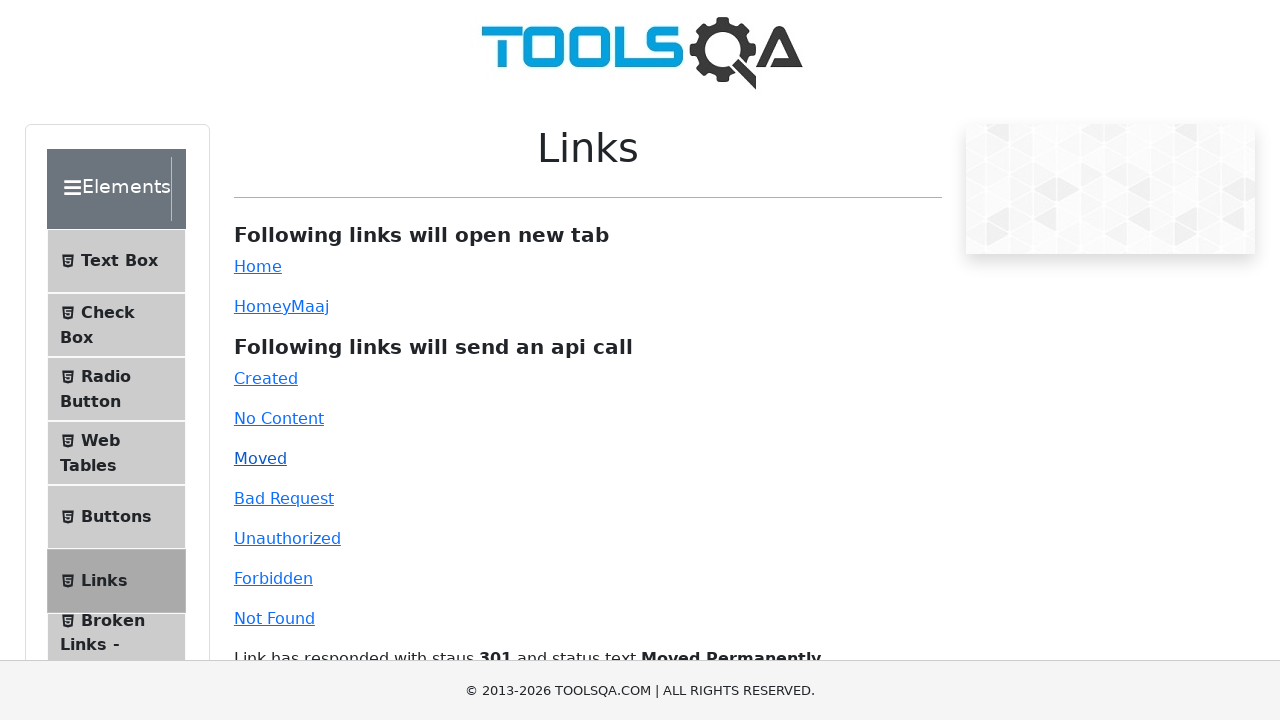

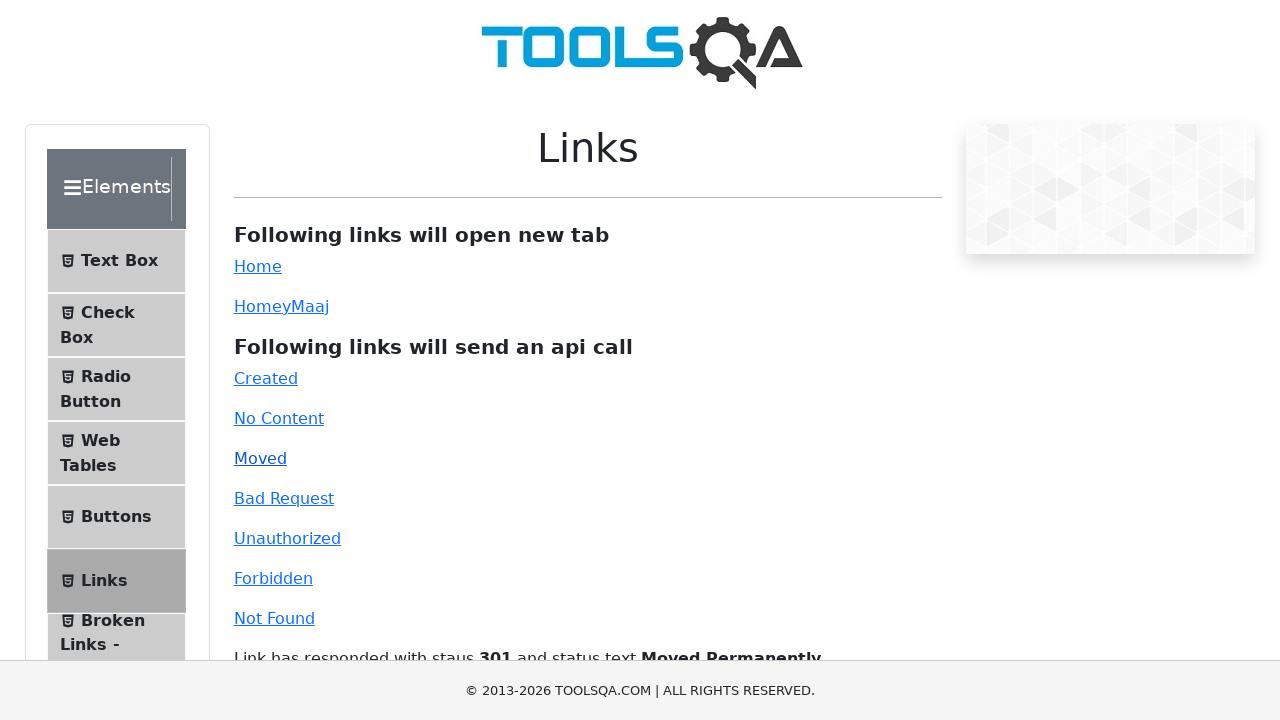